Tests DuckDuckGo search functionality by entering a search phrase, submitting the search, and verifying the search term appears in the results page.

Starting URL: https://duckduckgo.com/

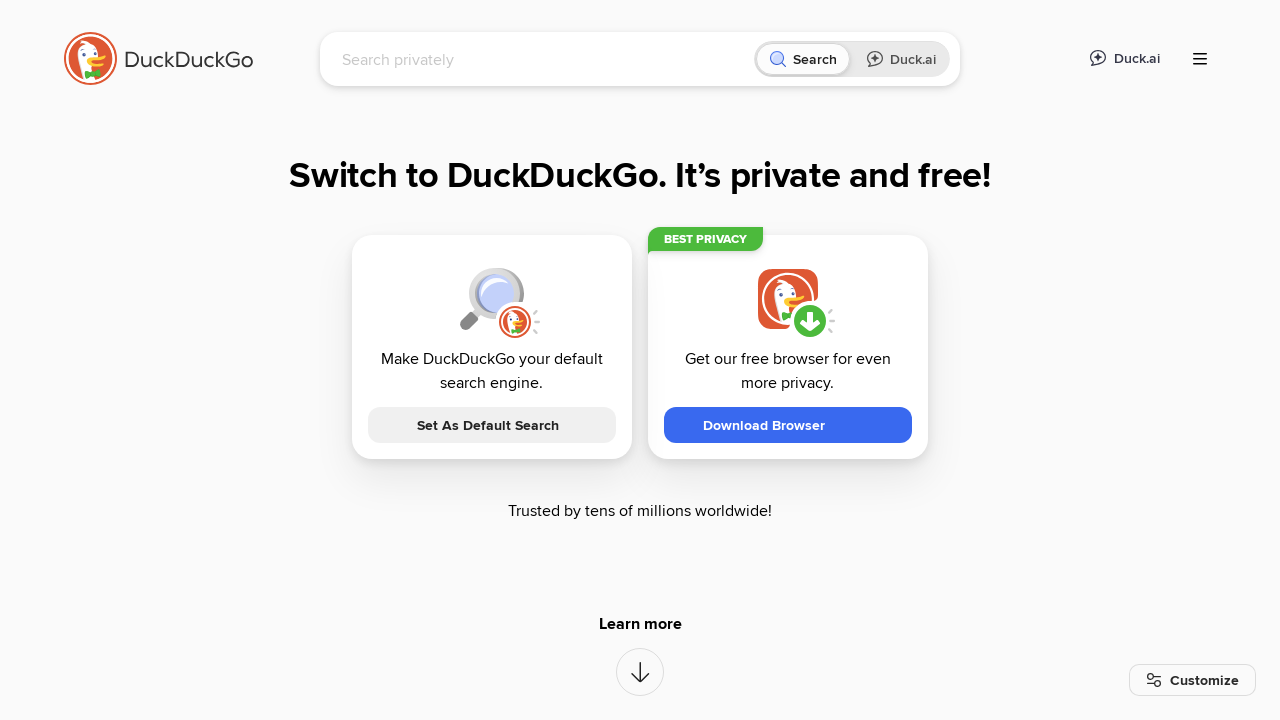

Filled search field with 'artificial intelligence trends' on input[name='q']
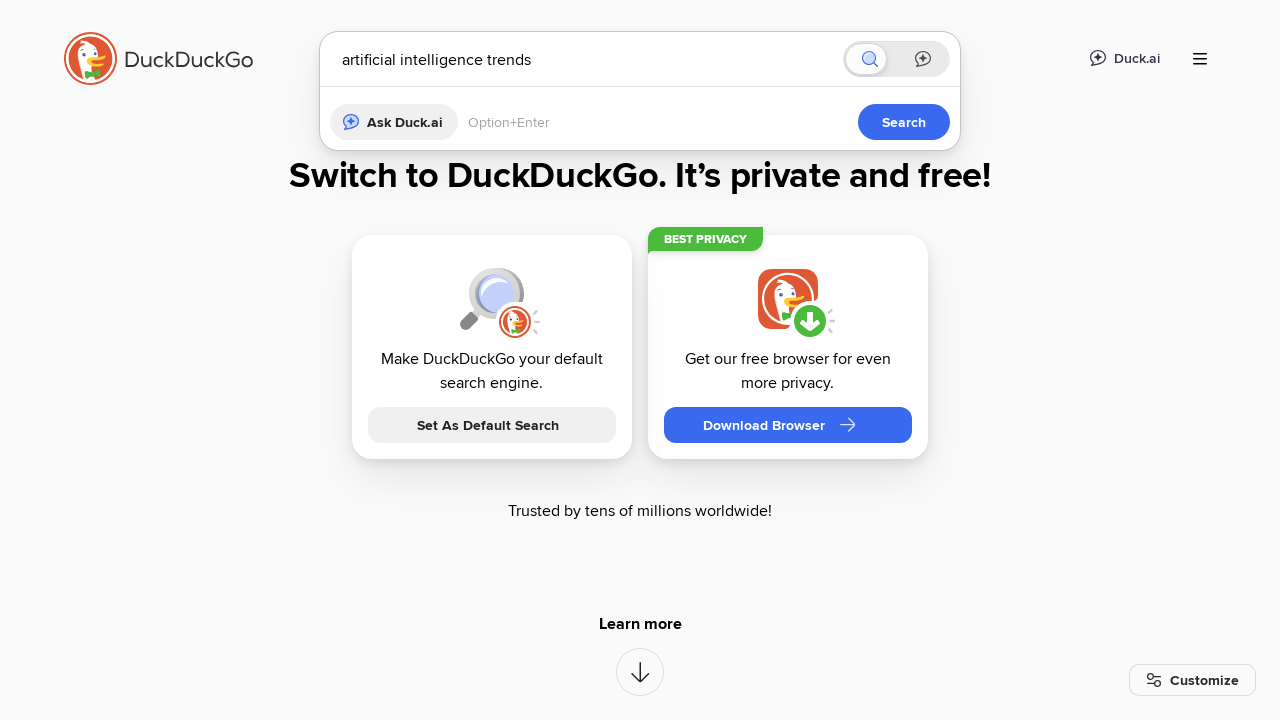

Pressed Enter to submit the search on input[name='q']
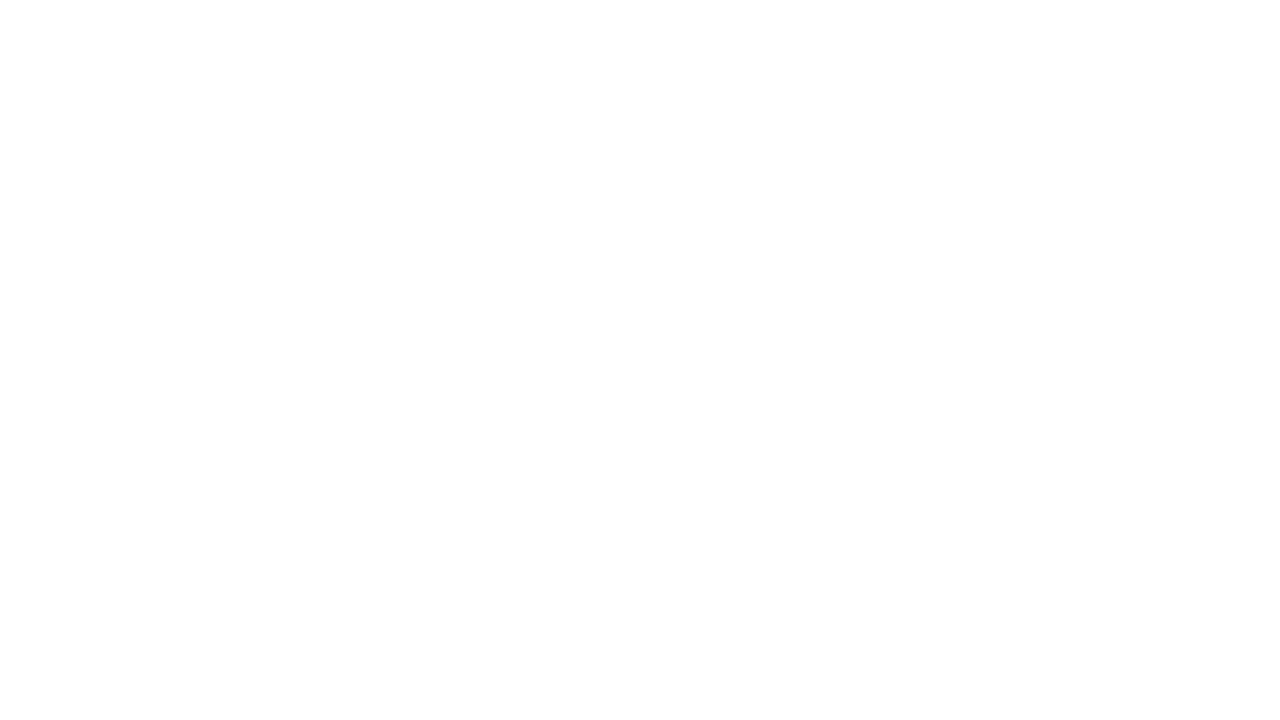

Search results page loaded
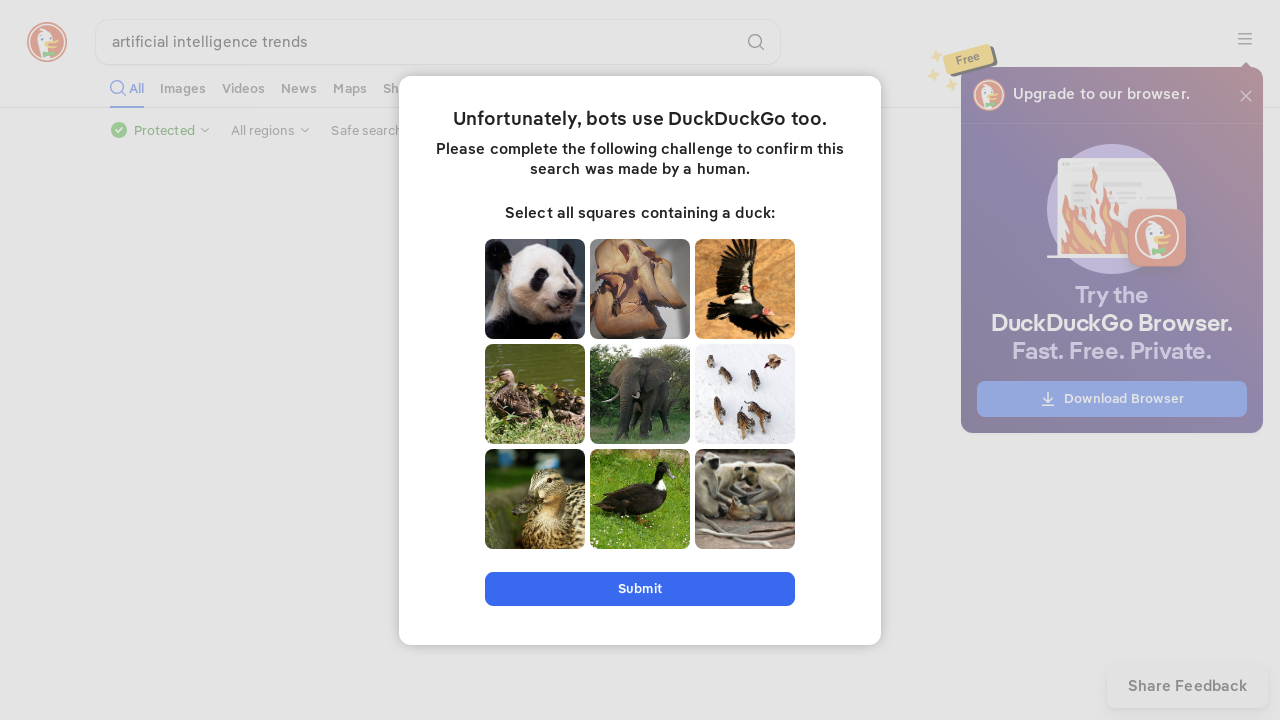

Verified search phrase appears in search input field
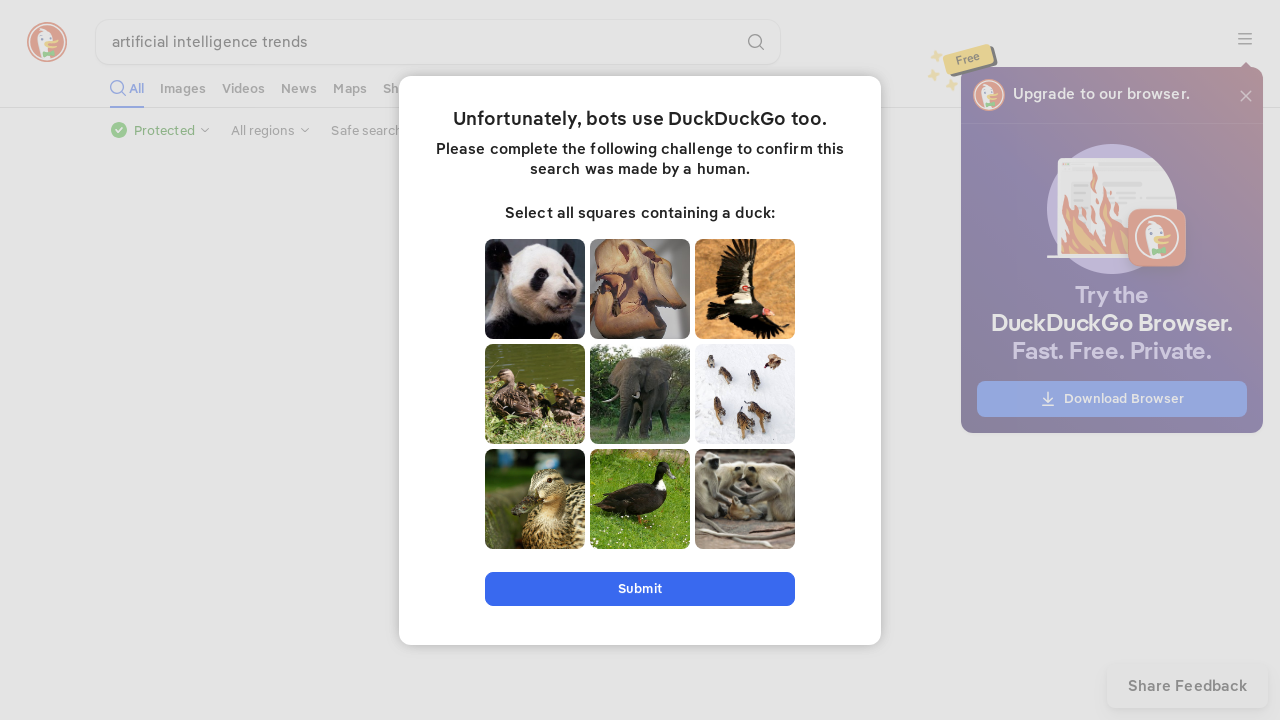

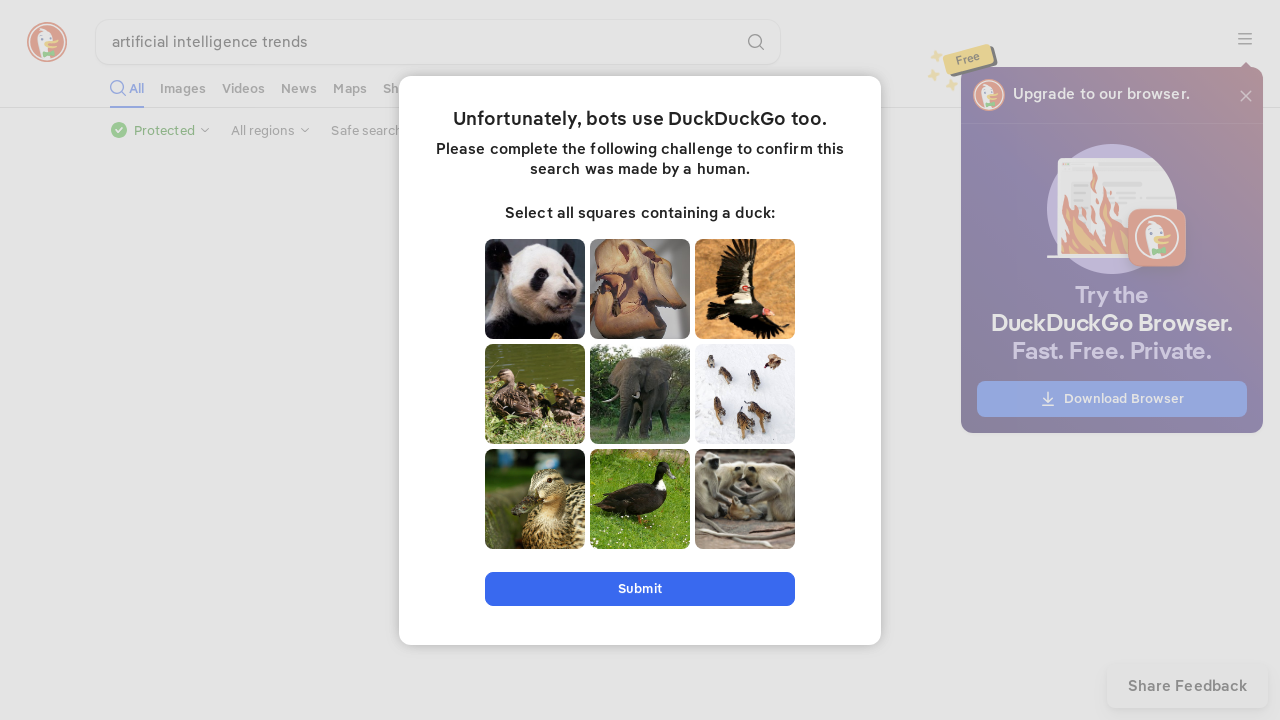